Tests the old style select dropdown menu by selecting options using different methods: by index (Purple), by visible text (Magenta), and by value (Aqua).

Starting URL: https://demoqa.com/select-menu

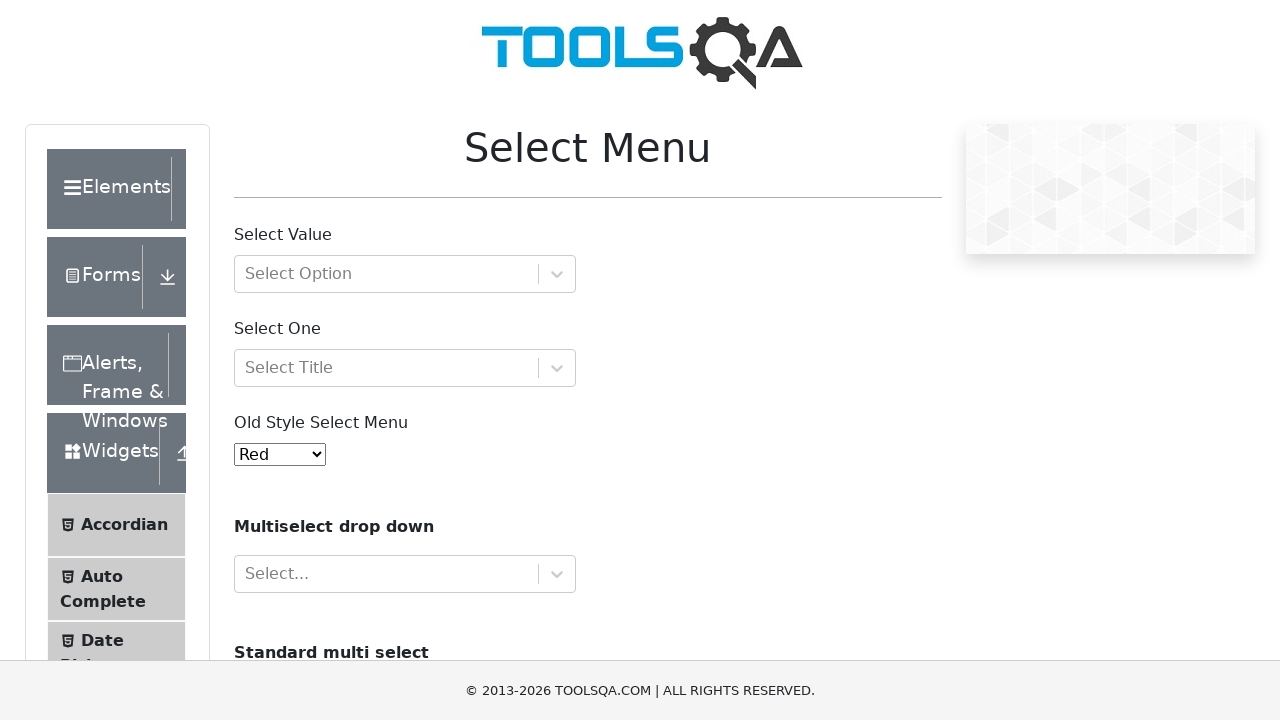

Located the old style select menu element
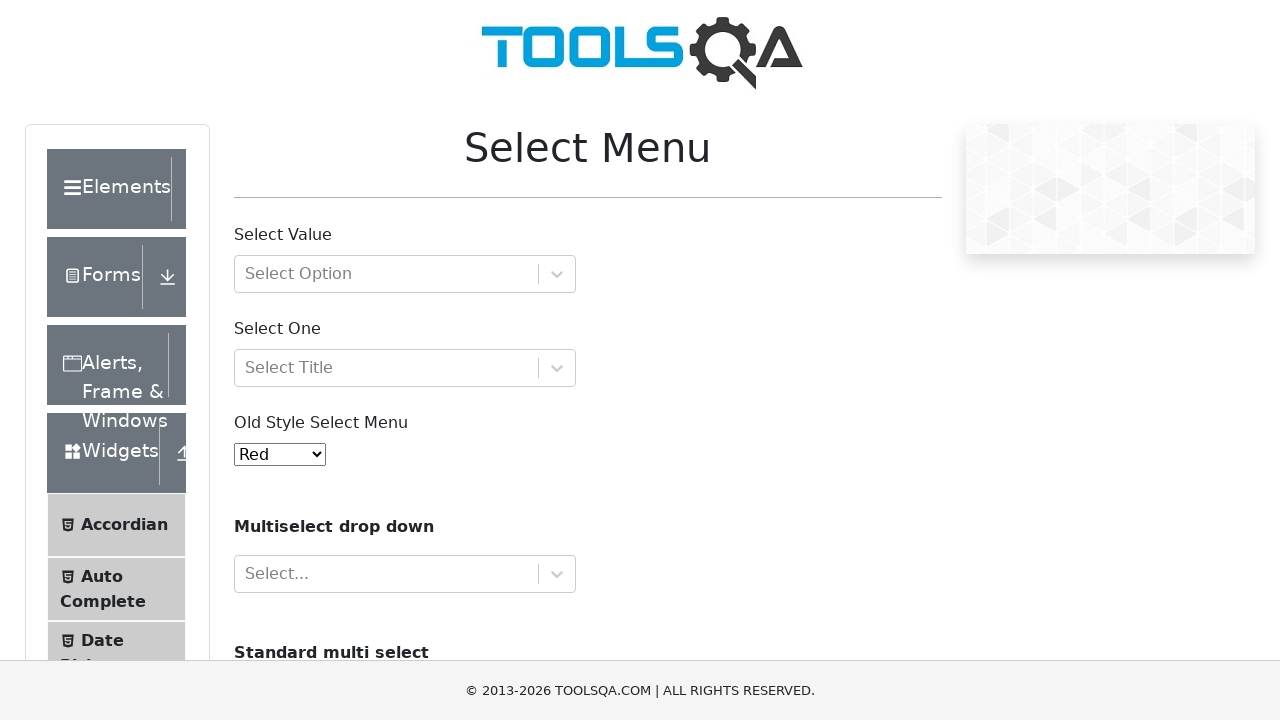

Old style select menu is now visible
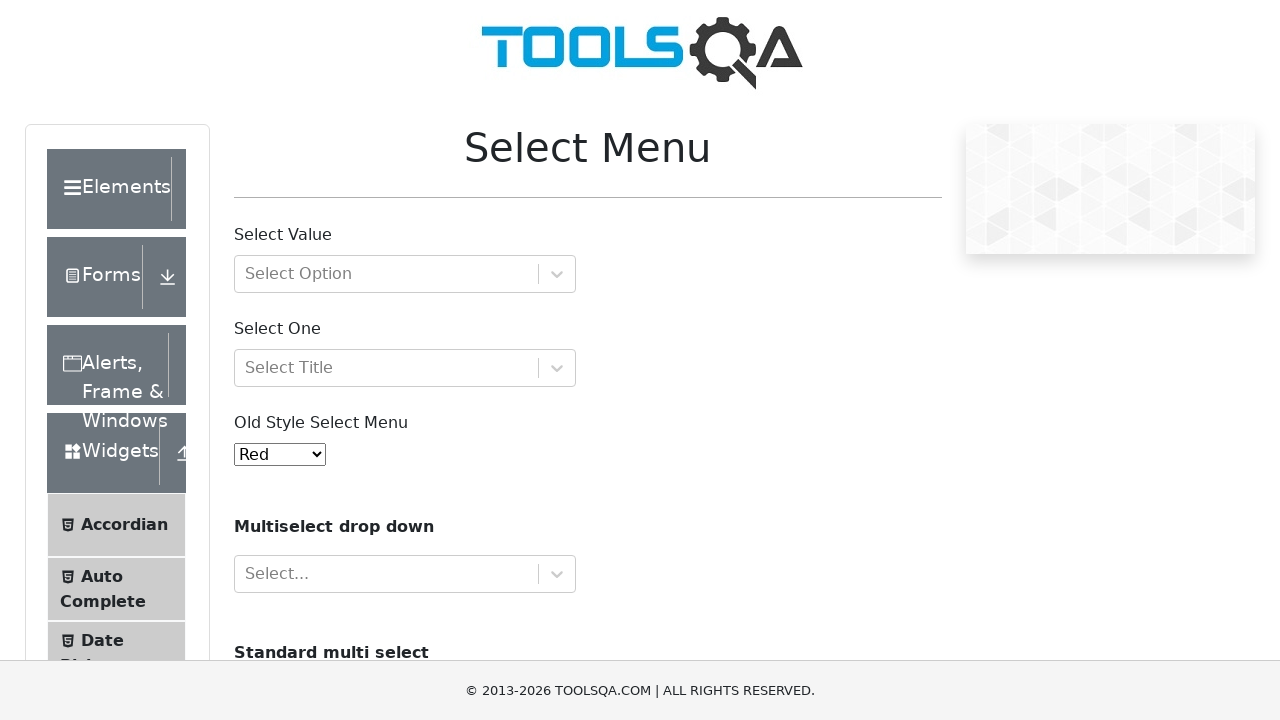

Selected 'Purple' option by index 5 on #oldSelectMenu
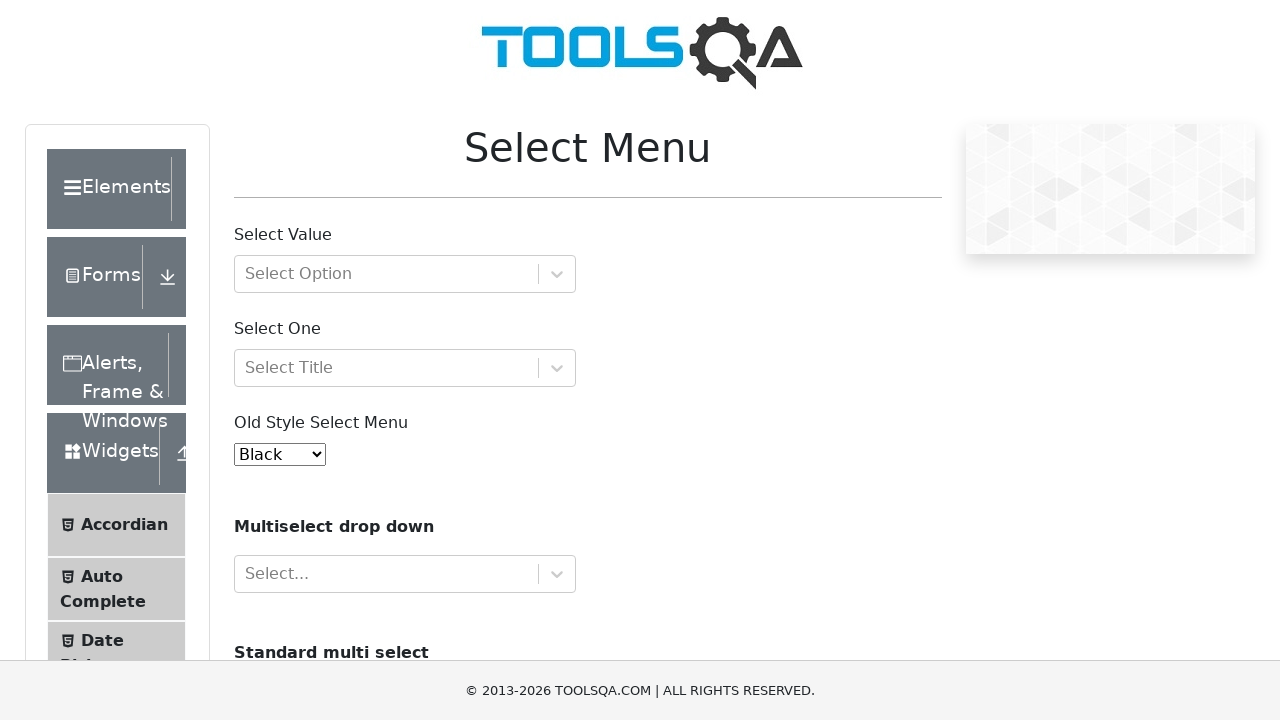

Selected 'Magenta' option by visible text on #oldSelectMenu
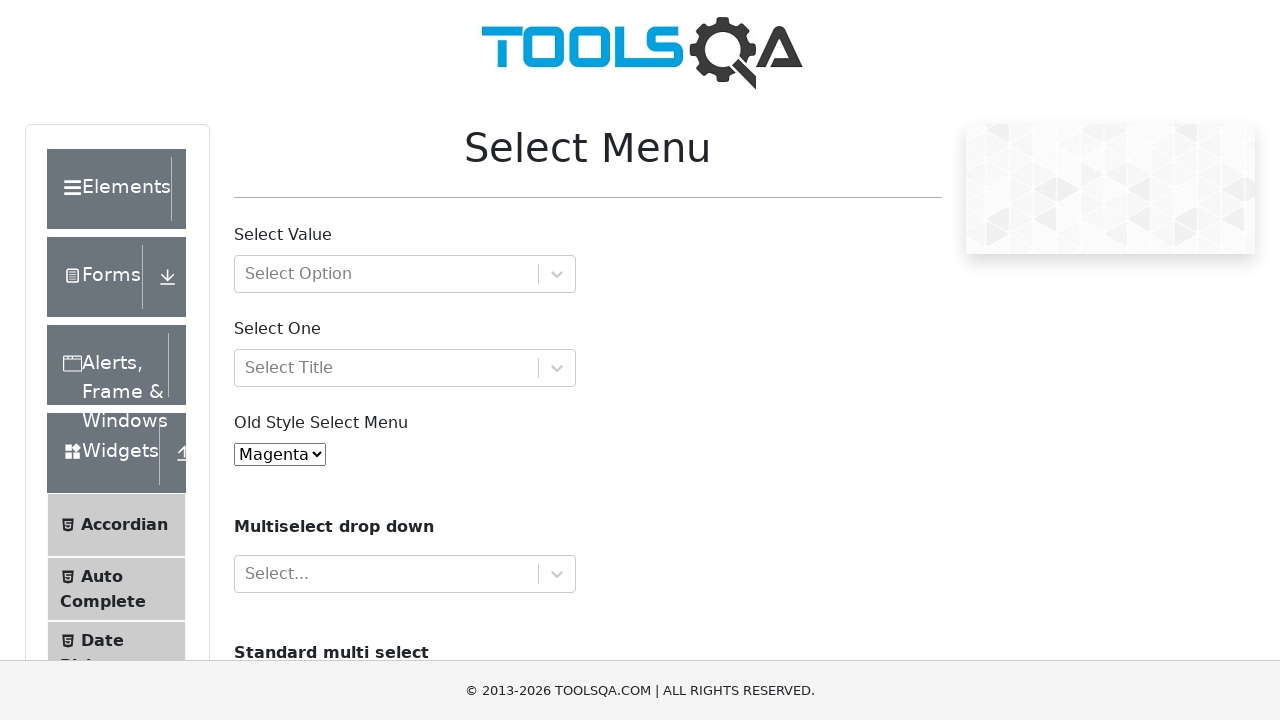

Selected 'Aqua' option by value '7' on #oldSelectMenu
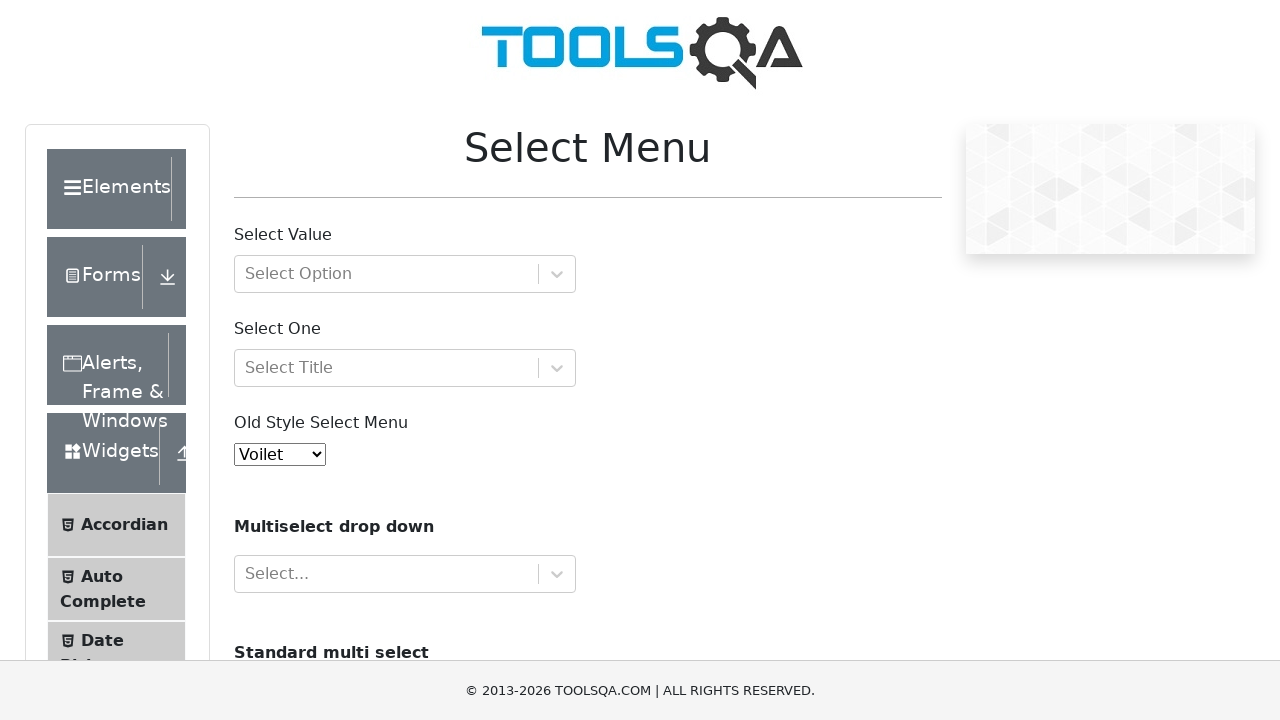

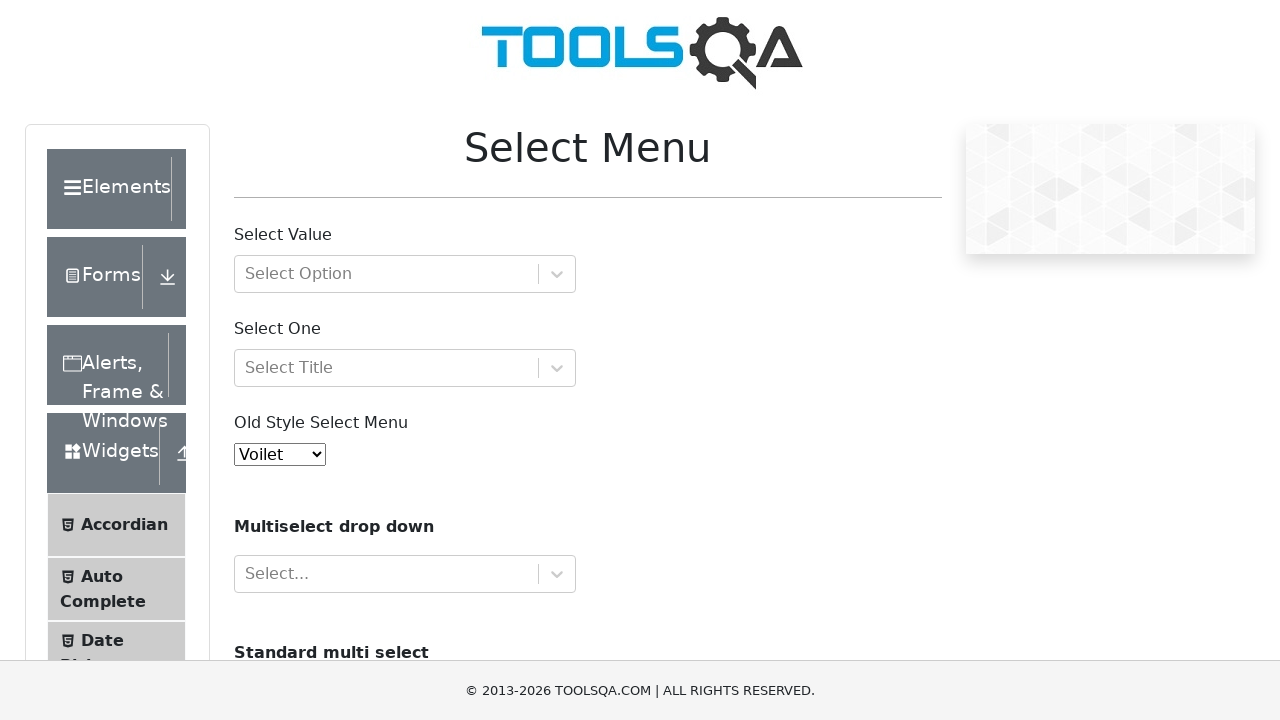